Tests navigation to the IRCTC Tourism website, clicks on the Packages navigation icon, and scrolls within a filter section on the page.

Starting URL: https://www.irctctourism.com/

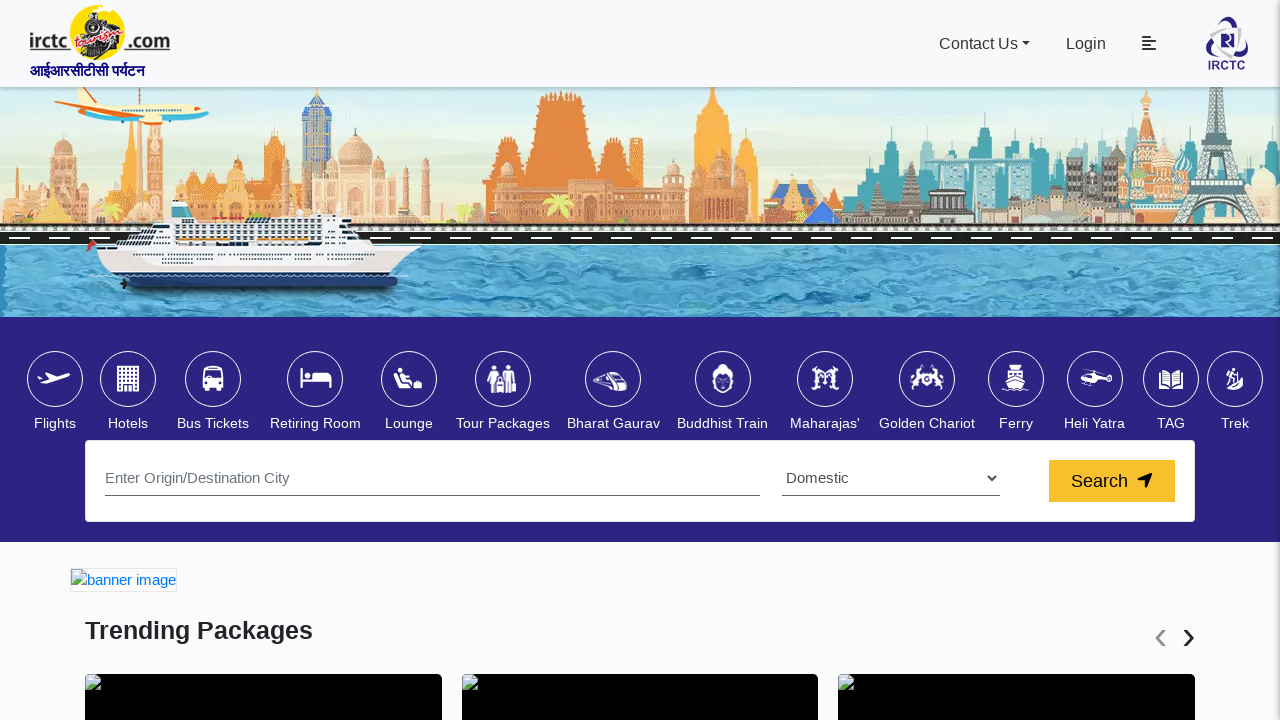

Clicked on the Packages navigation icon at (503, 379) on .Nav-icons.Package
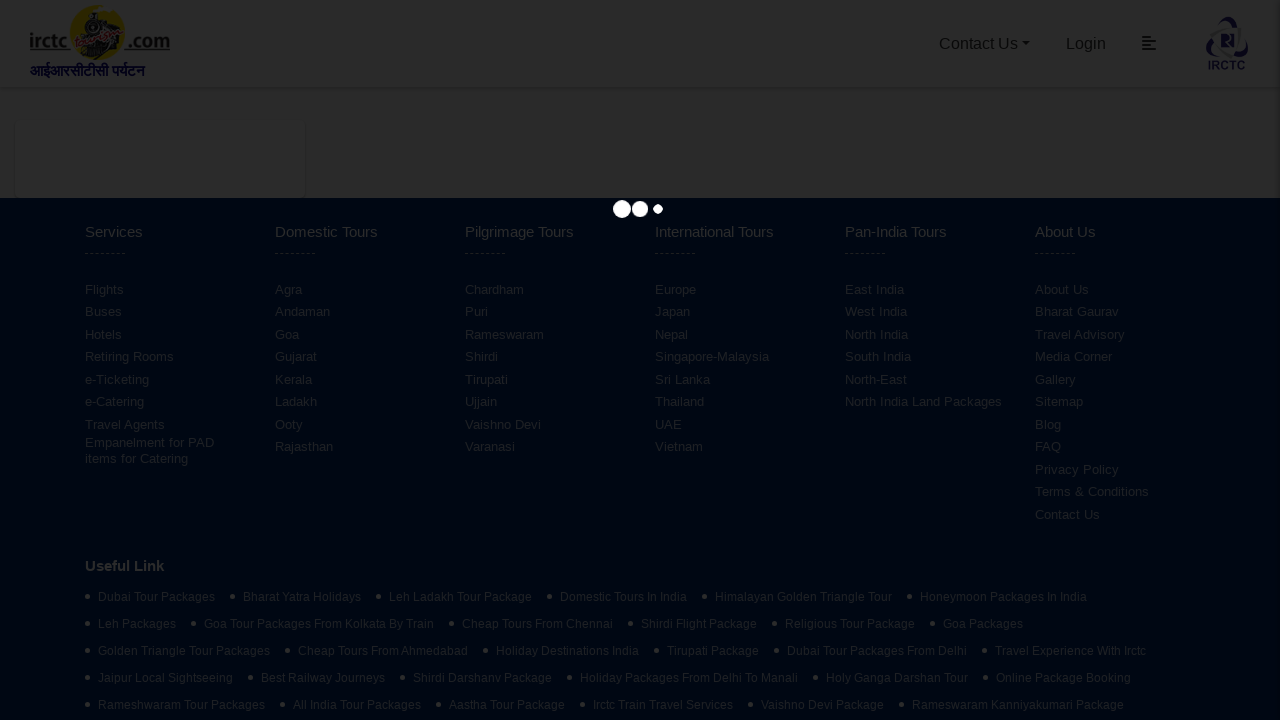

Waited for page content to load
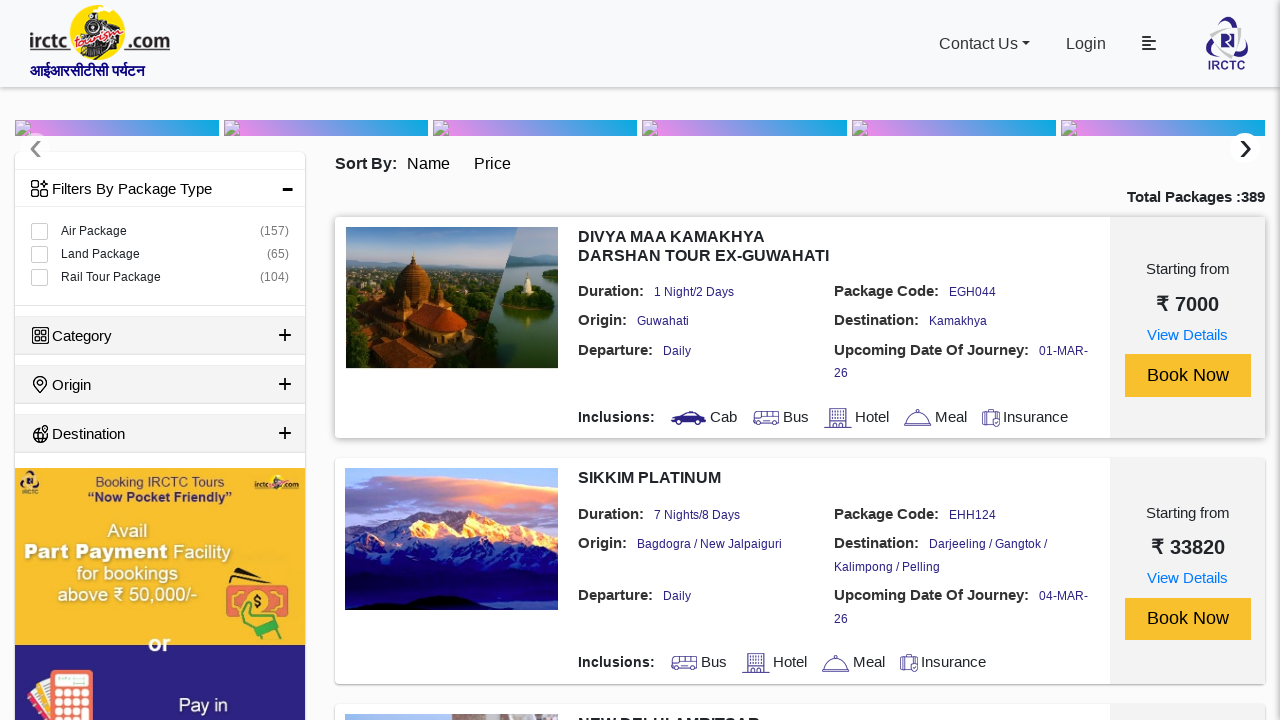

Scrolled within the left filter section to position 300
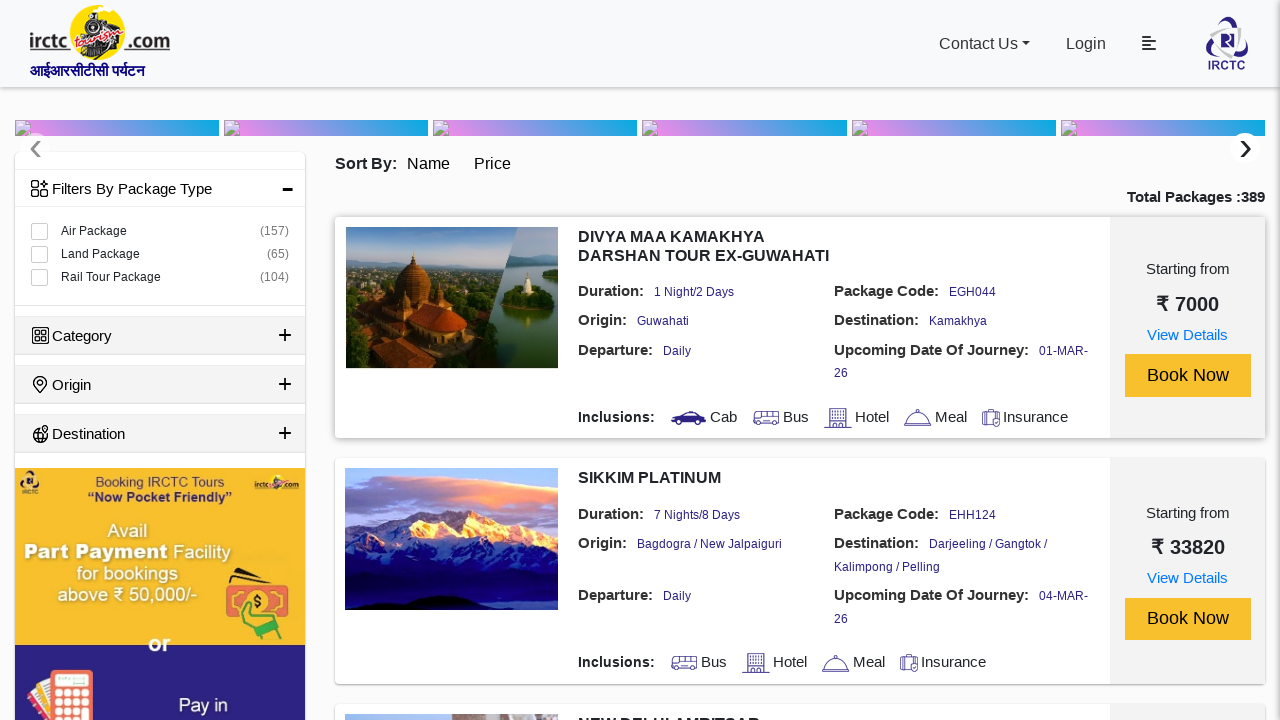

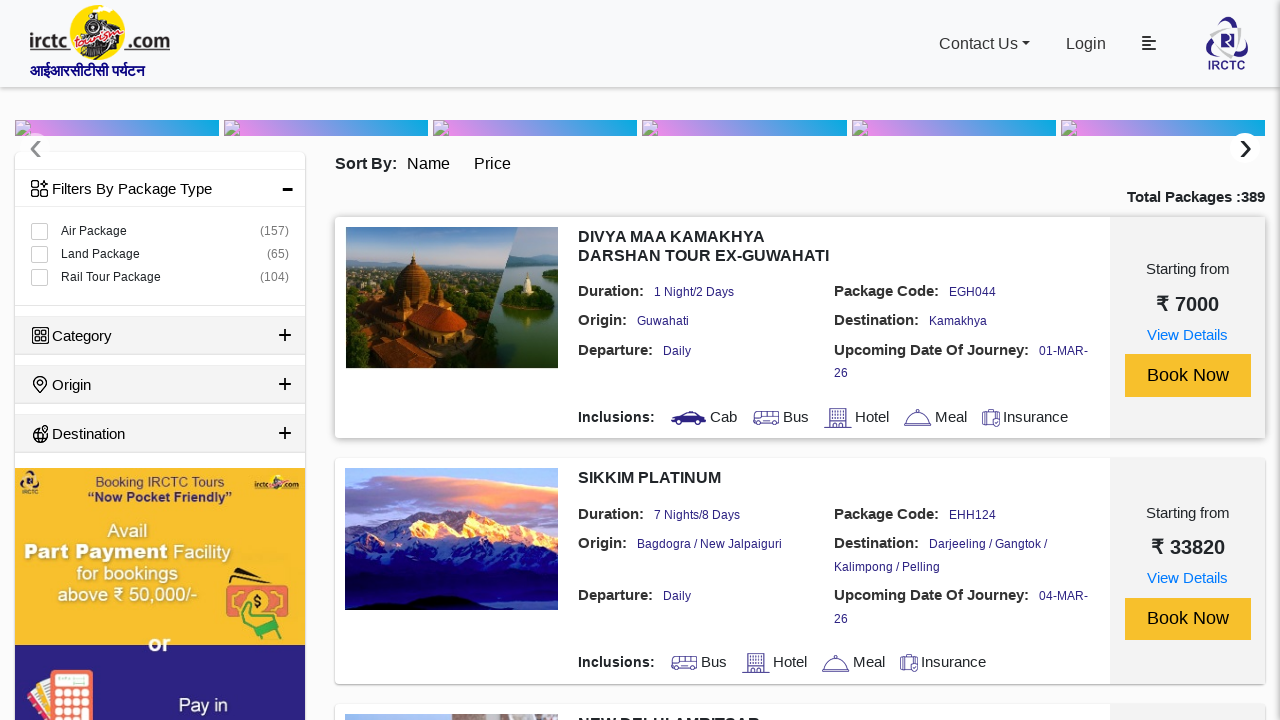